Tests XPath axes functionality by selecting checkboxes for specific users in a web table using complex XPath selectors

Starting URL: https://selectorshub.com/xpath-practice-page/

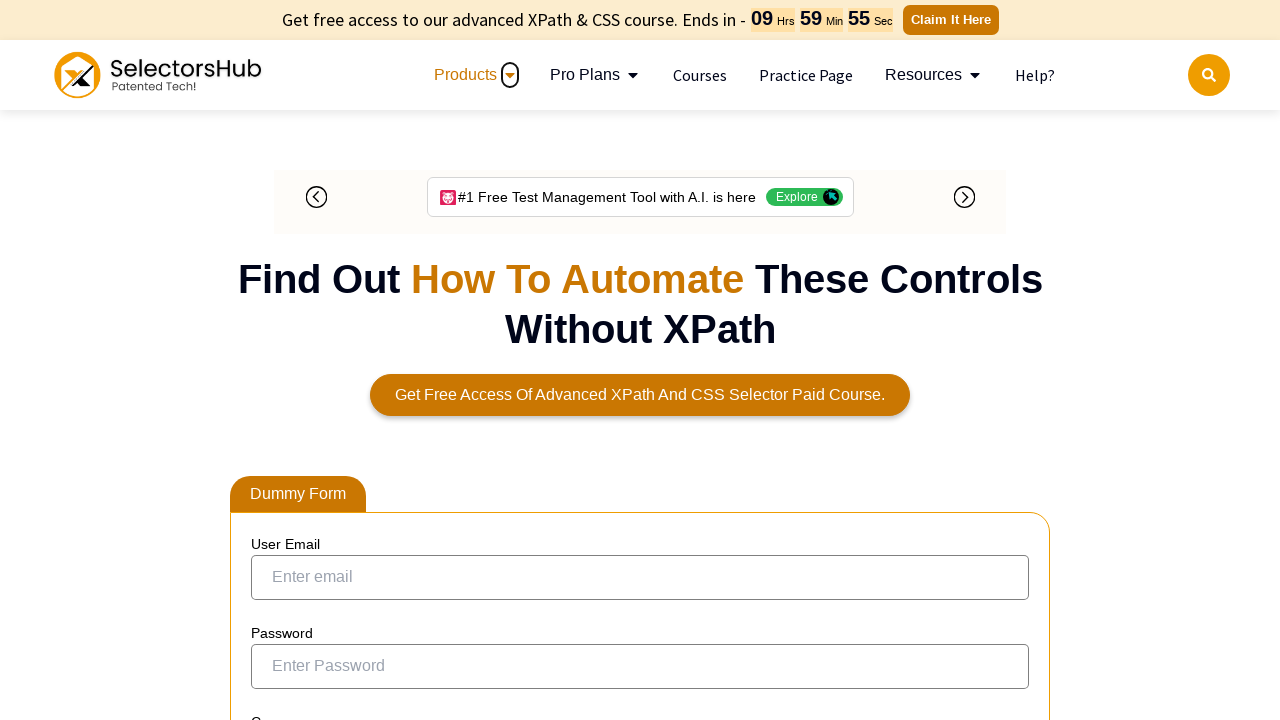

Selected checkbox for Joe.Root using XPath axes (parent and preceding-sibling) at (274, 353) on xpath=//a[text()='Joe.Root']/parent::td/preceding-sibling::td/input[@type='check
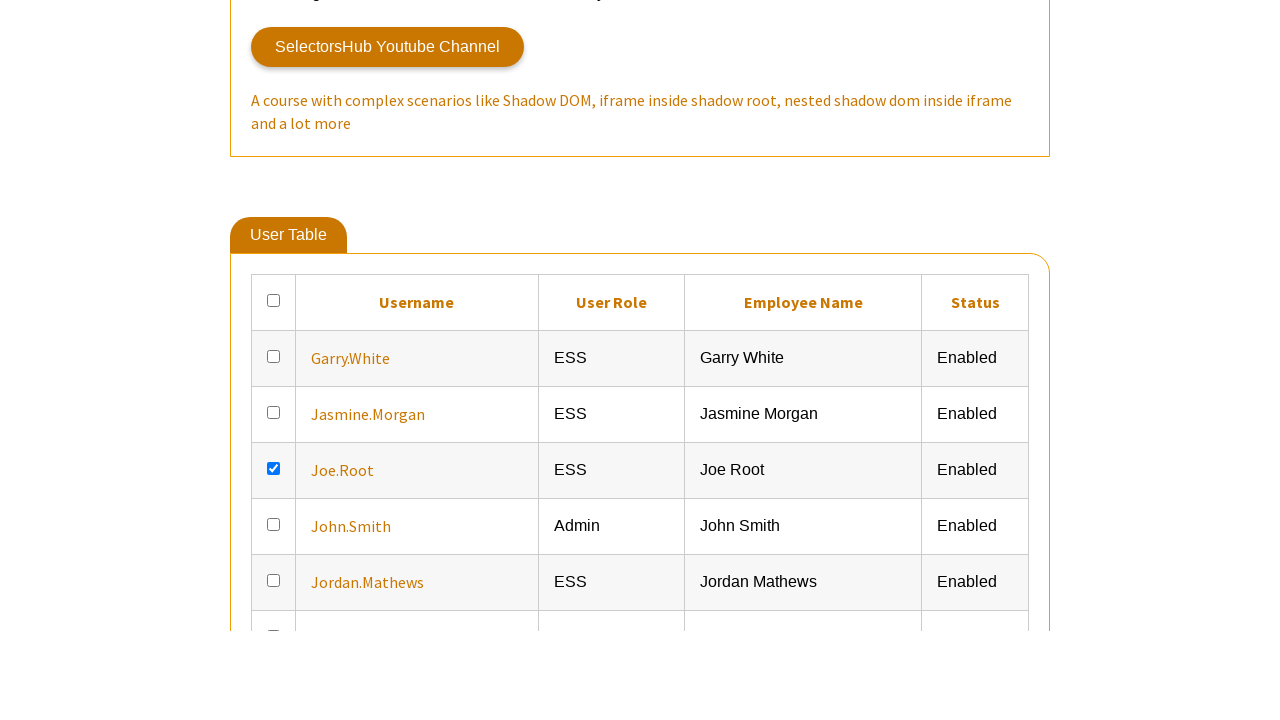

Selected checkbox for Jasmine.Morgan using XPath axes (parent and preceding-sibling) at (274, 665) on xpath=//a[text()='Jasmine.Morgan']/parent::td/preceding-sibling::td/input[@type=
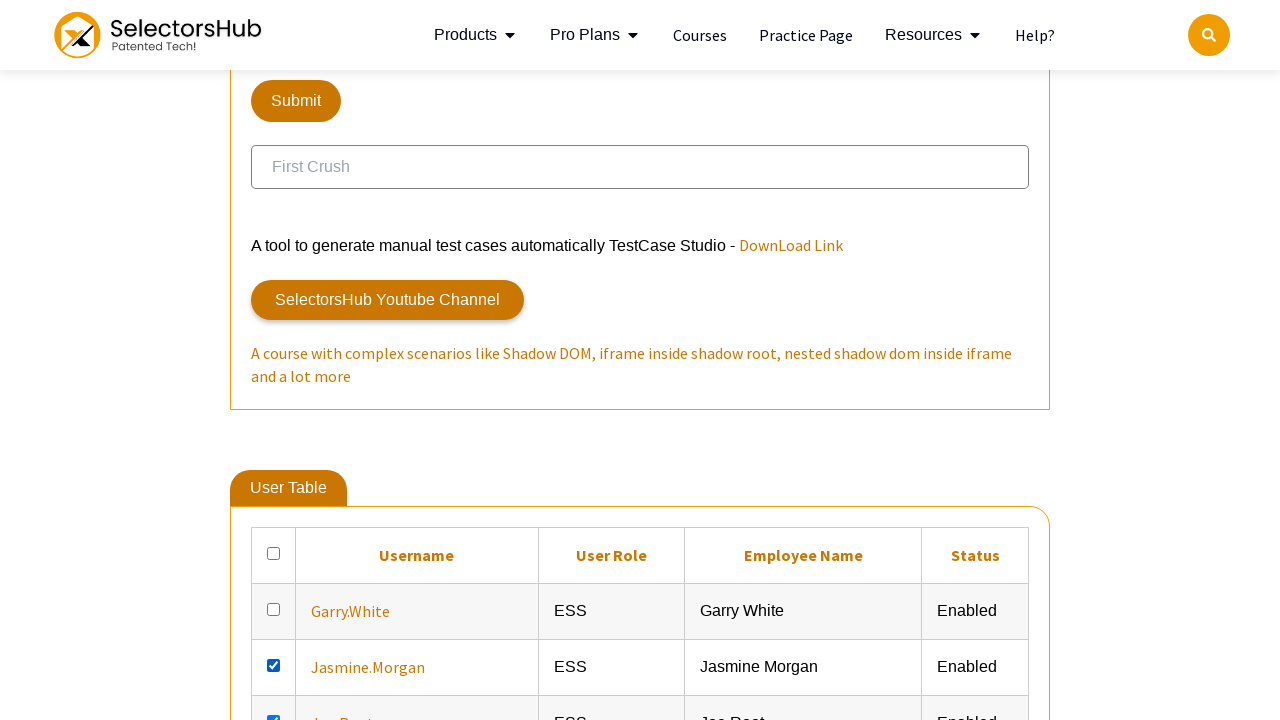

Verified user details present for Jasmine.Morgan using XPath axes (following-sibling)
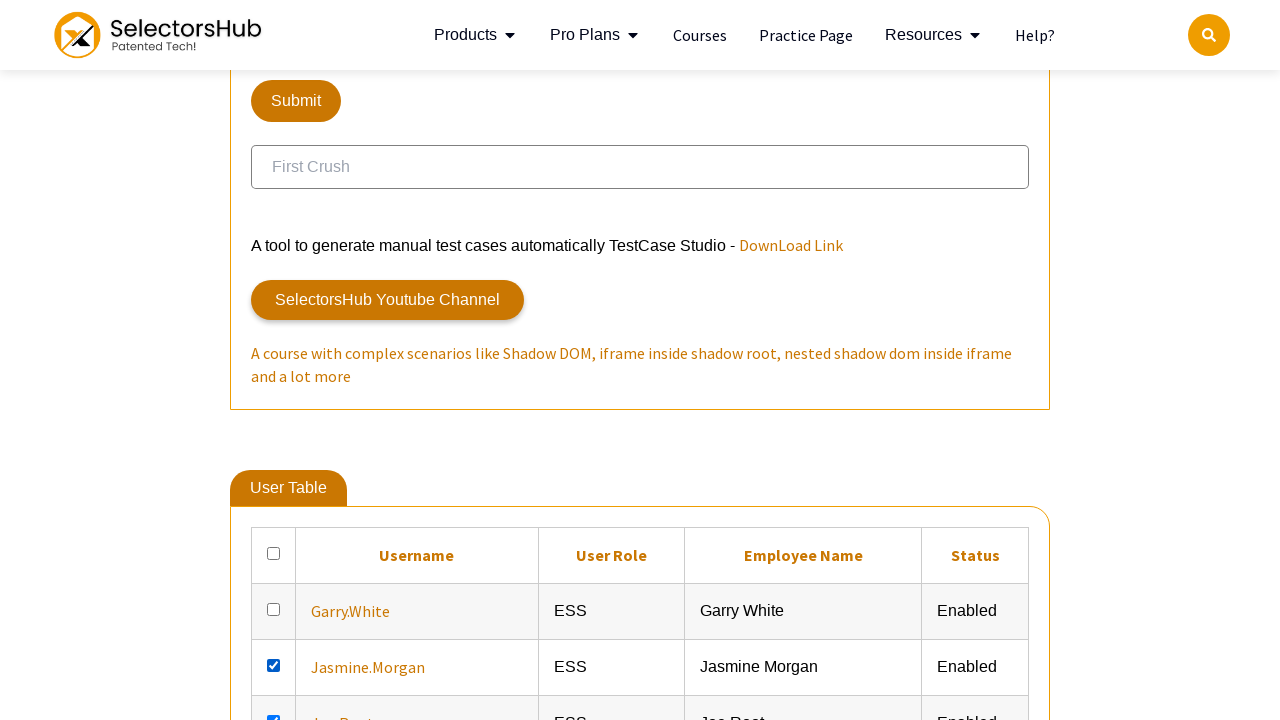

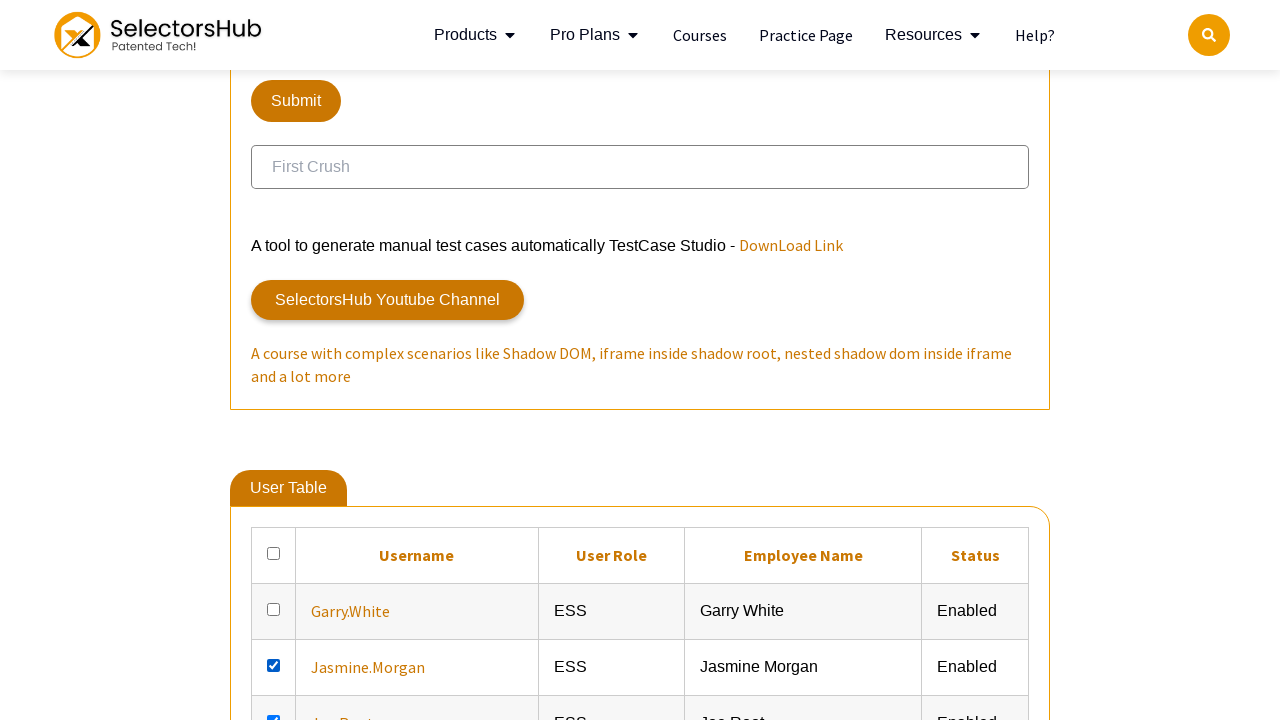